Tests the JavaScript Confirmation button by clicking it, accepting the alert, and verifying the result message shows "You pressed OK!"

Starting URL: http://automationbykrishna.com/

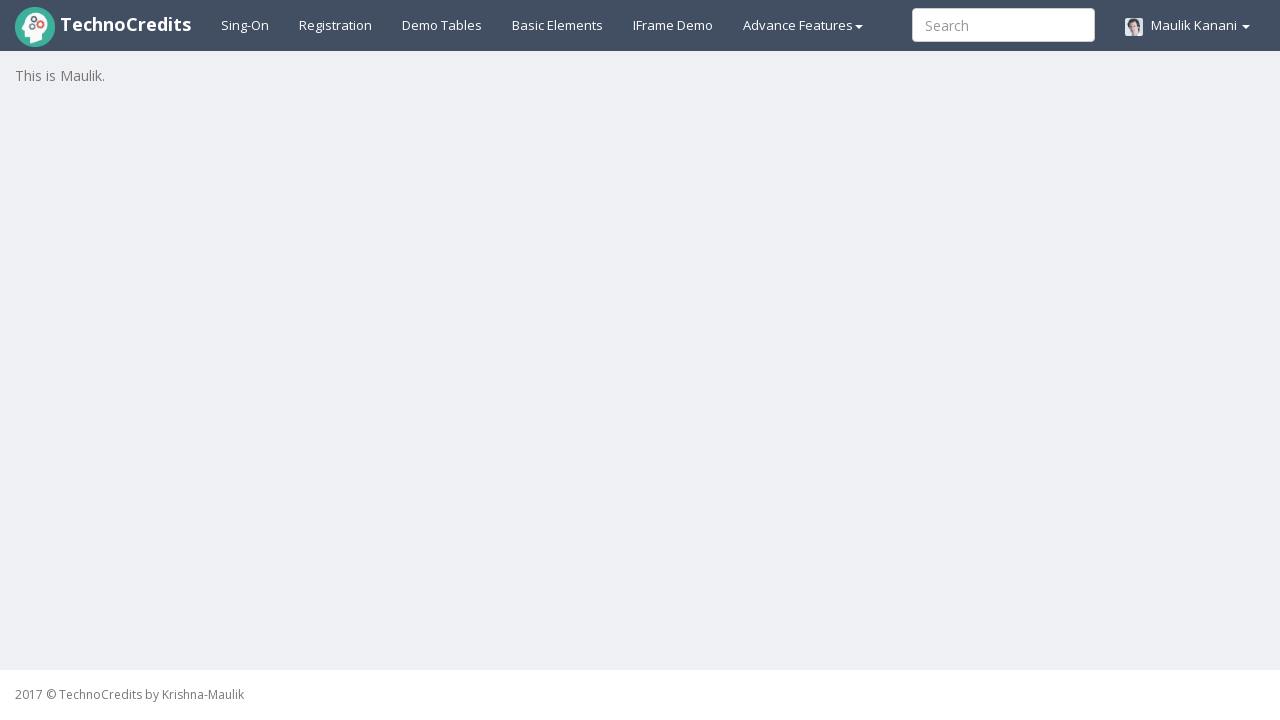

Clicked on Basic Elements tab at (558, 25) on #basicelements
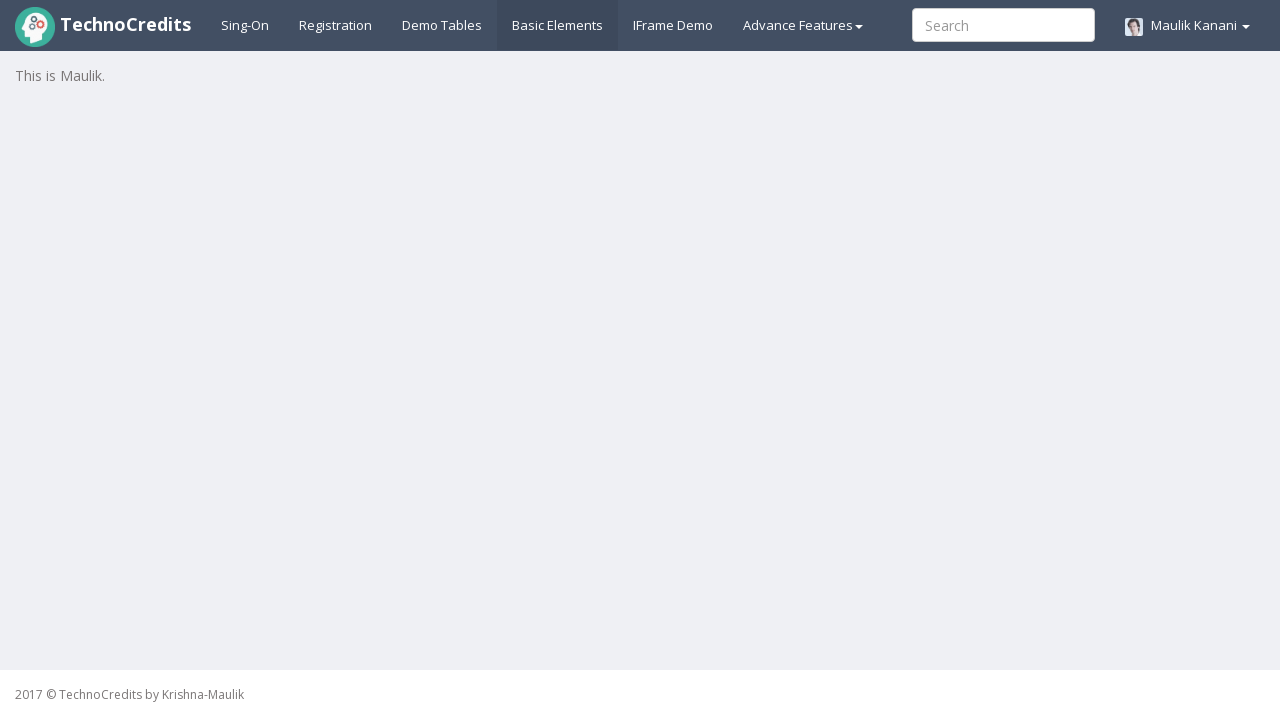

JavaScript Confirmation button element loaded
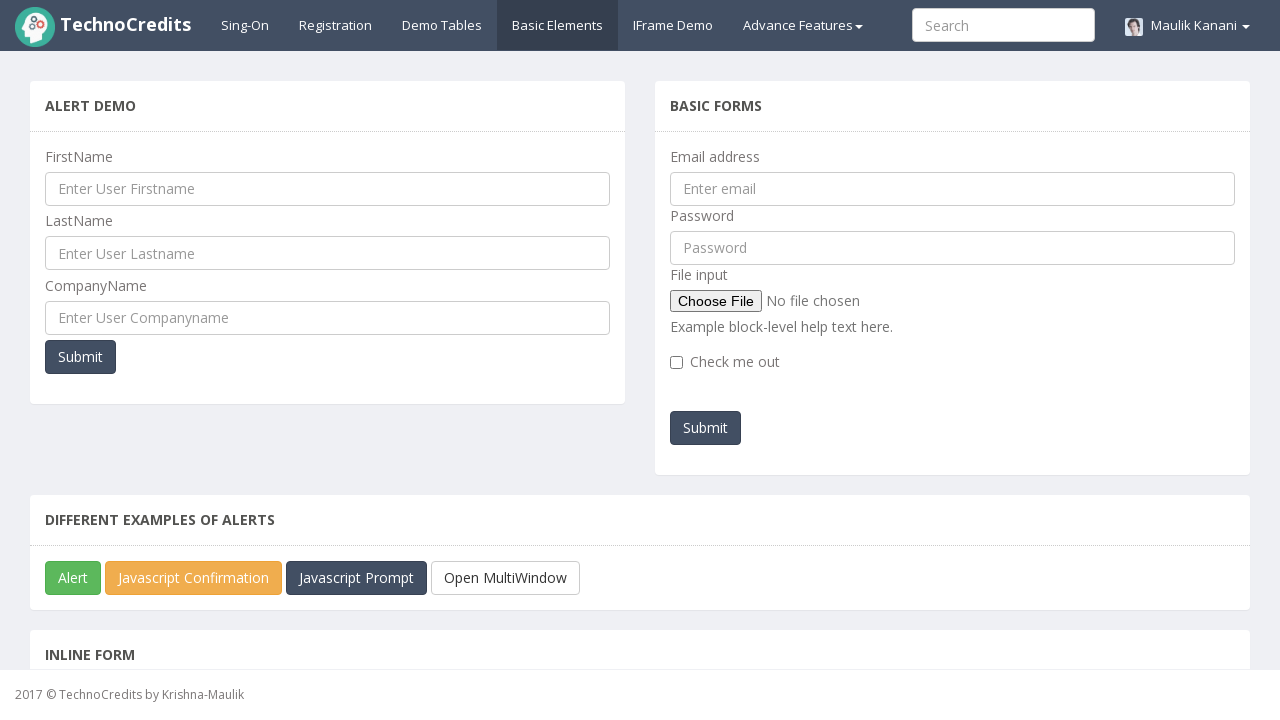

Set up dialog handler to accept confirmation
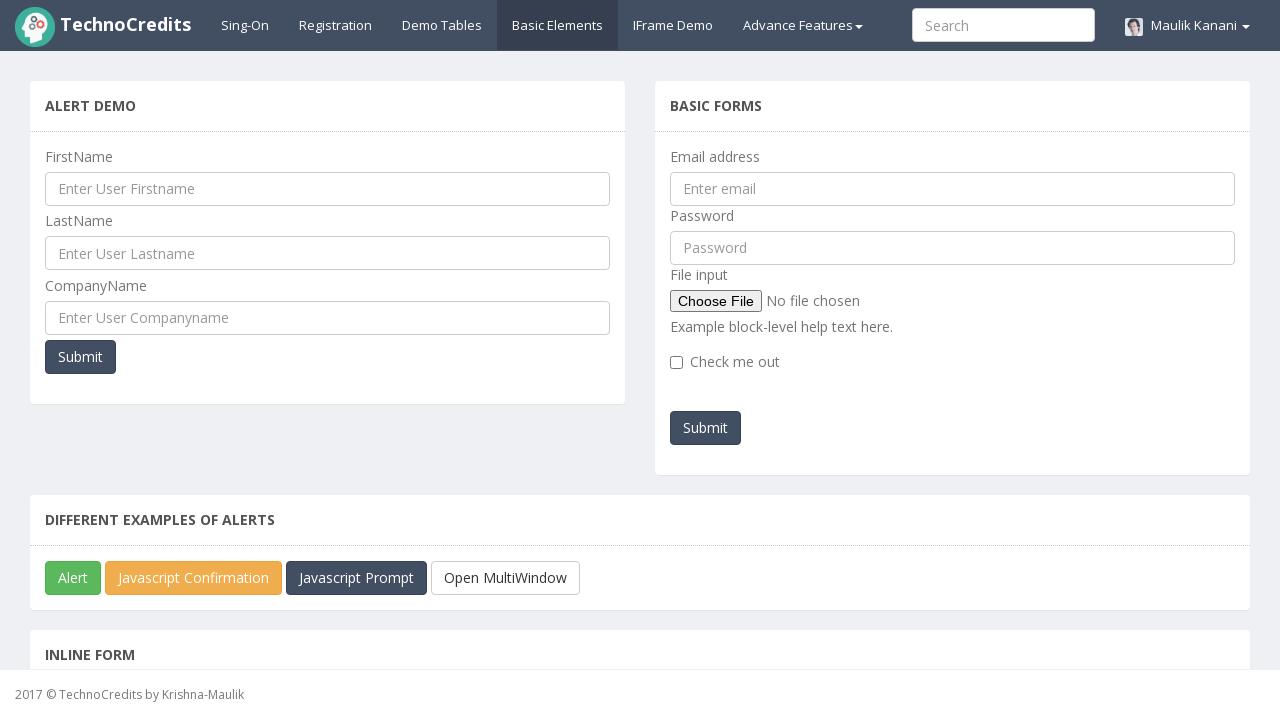

Clicked JavaScript Confirmation button and accepted alert at (194, 578) on #javascriptConfirmBox
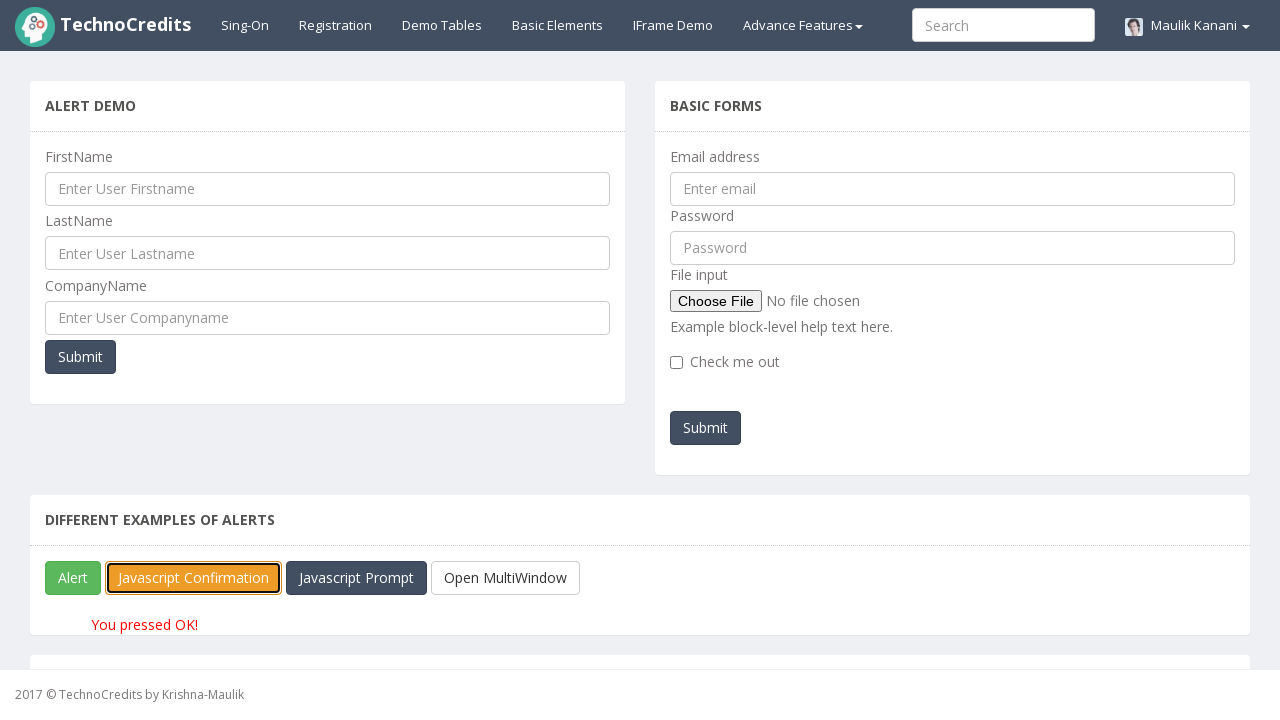

Result message element appeared showing confirmation result
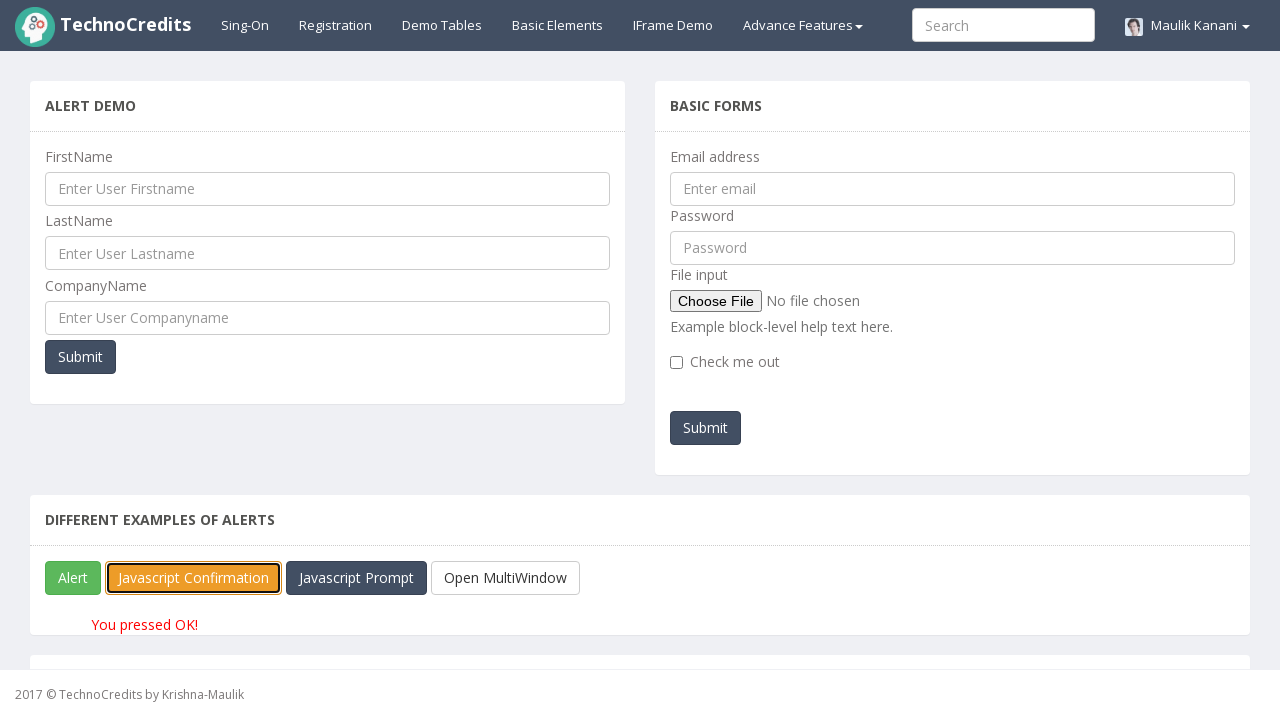

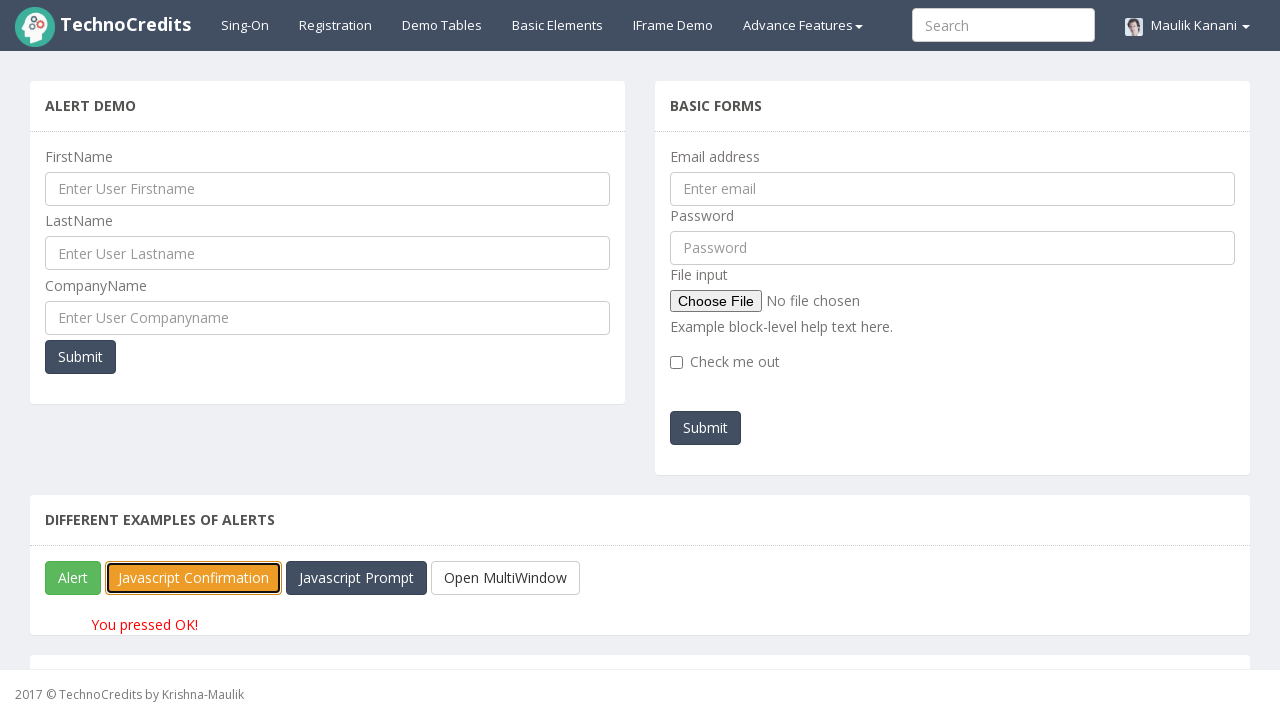